Tests the DemoQA student registration form by filling all fields including name, email, gender, phone, date of birth, subjects, hobbies, picture upload, address, and state/city dropdowns, then verifies the submission results.

Starting URL: https://demoqa.com/automation-practice-form

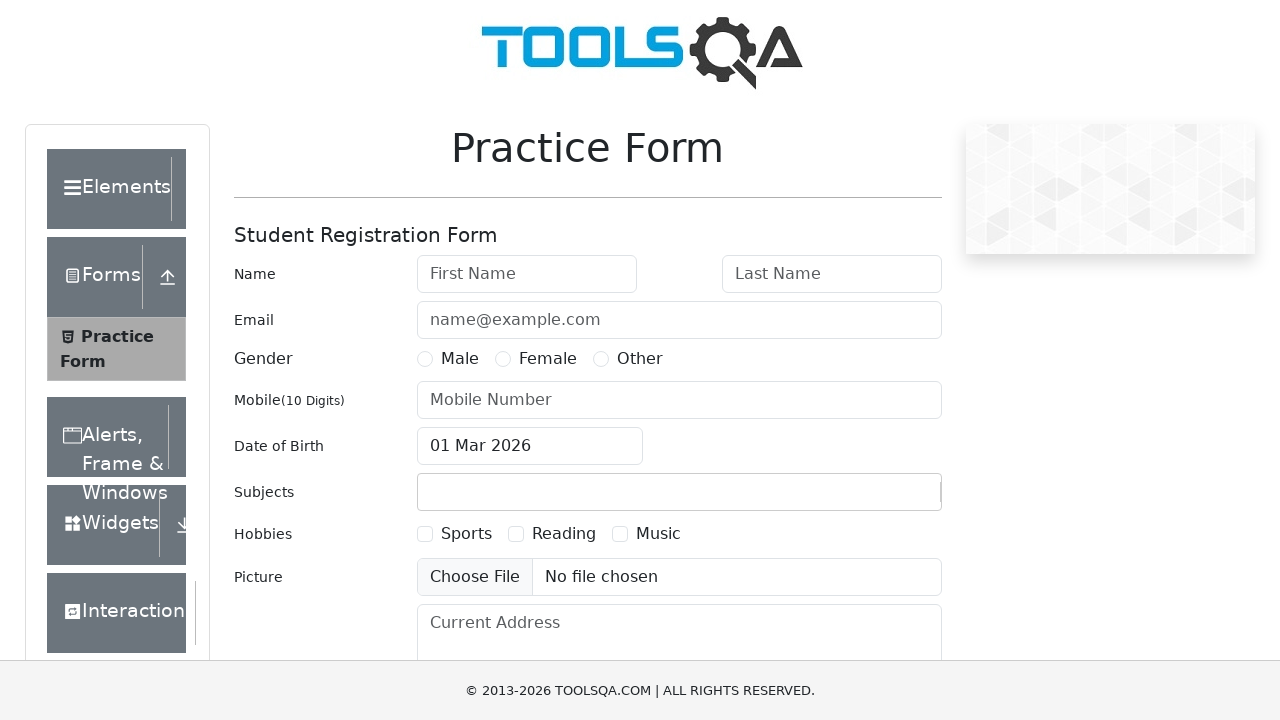

Filled first name field with 'Igor' on #firstName
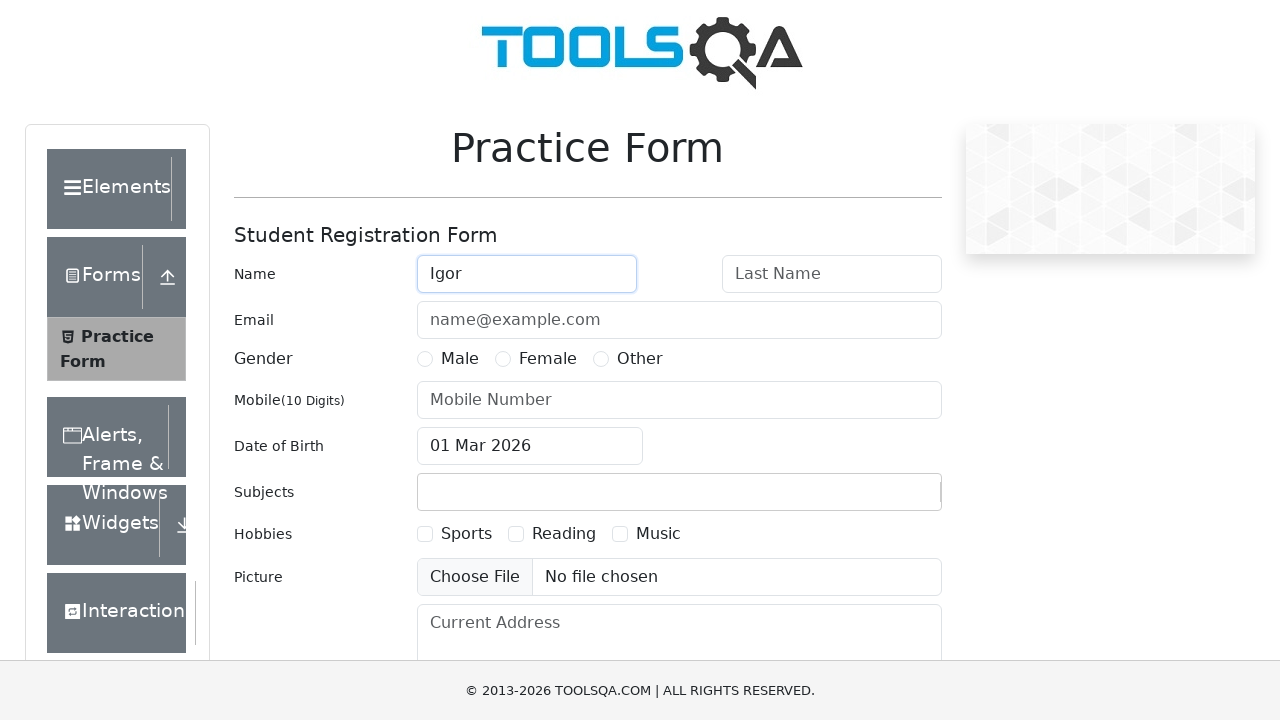

Filled last name field with 'Trubikhov' on #lastName
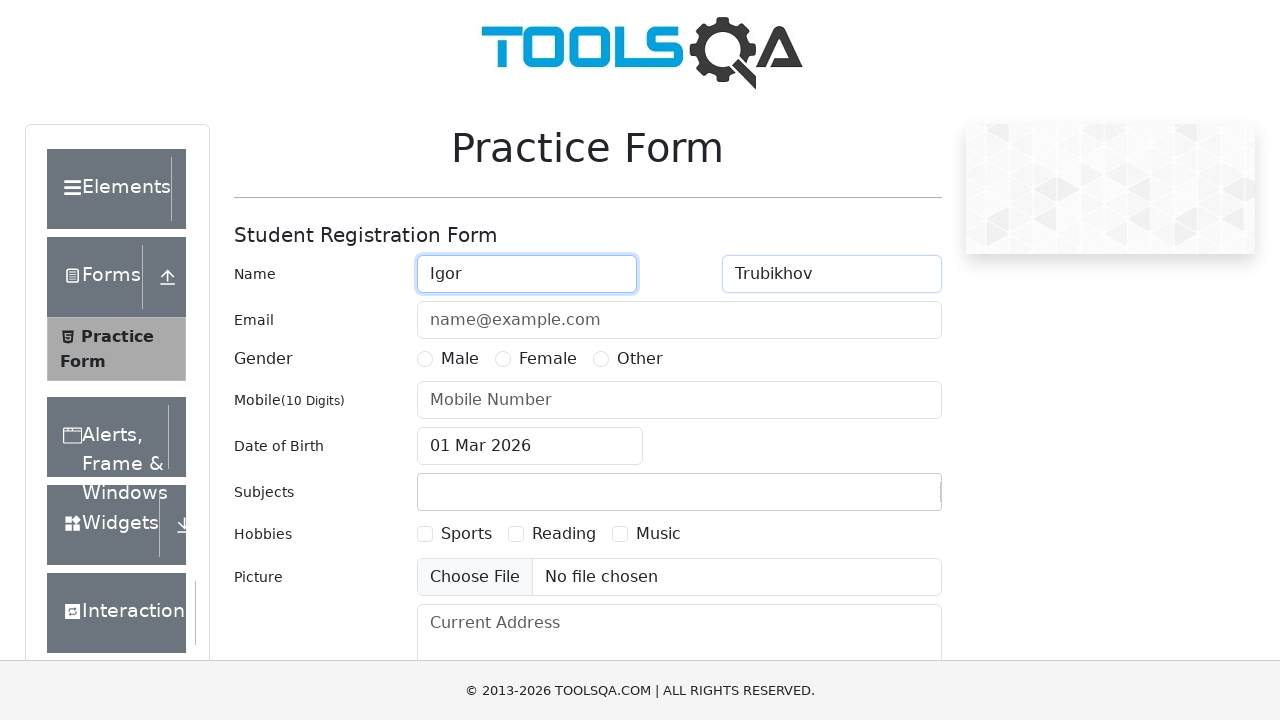

Filled email field with 'garibardi@mail.ru' on #userEmail
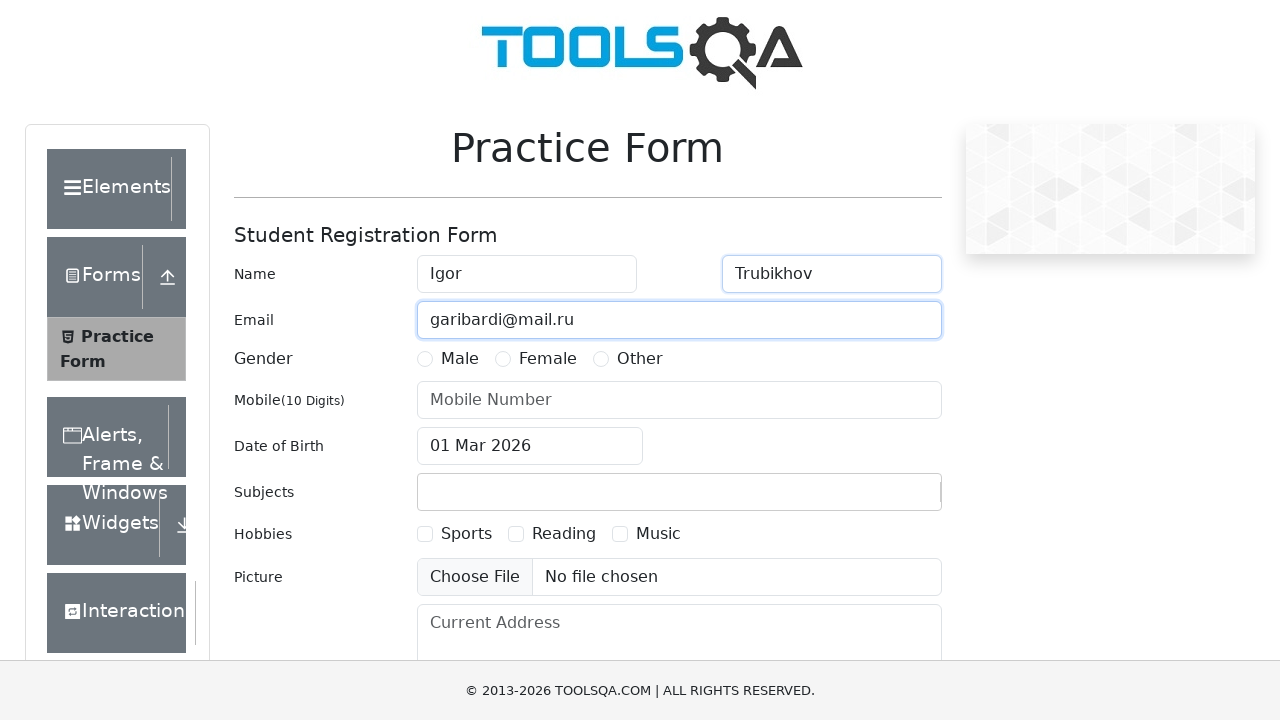

Selected Male gender option at (460, 359) on label[for='gender-radio-1']
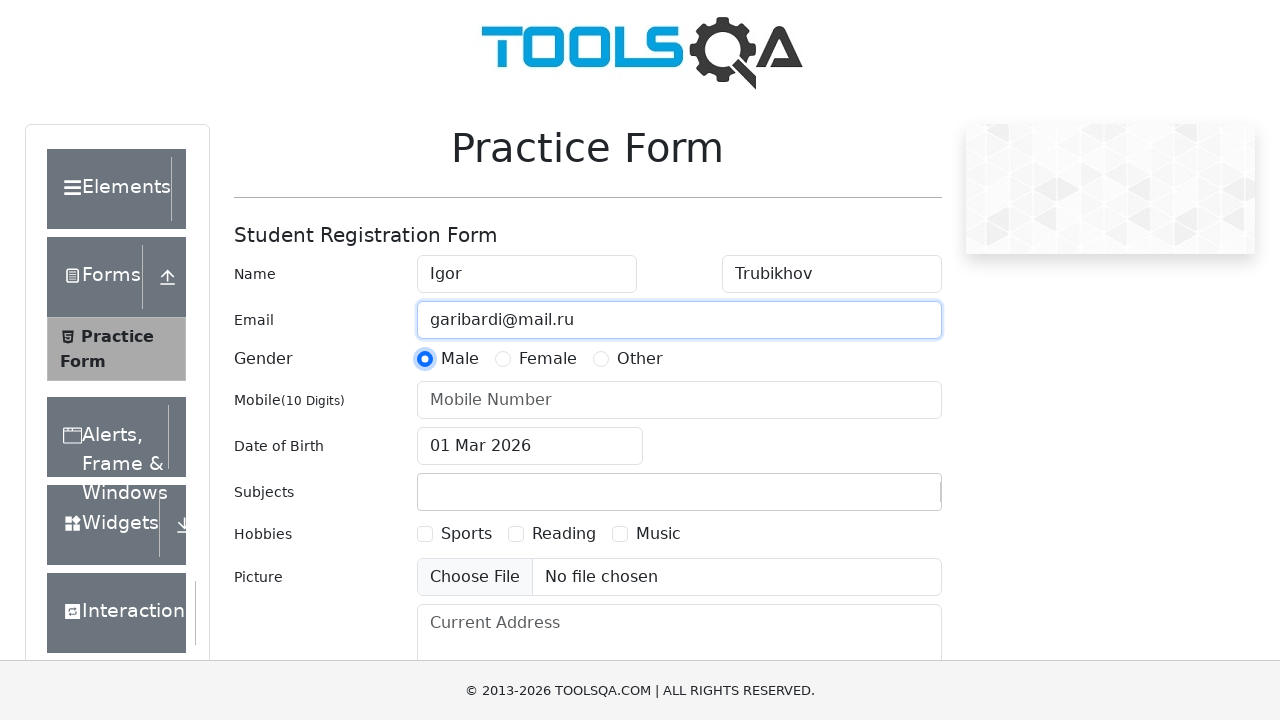

Filled phone number field with '8952381104' on #userNumber
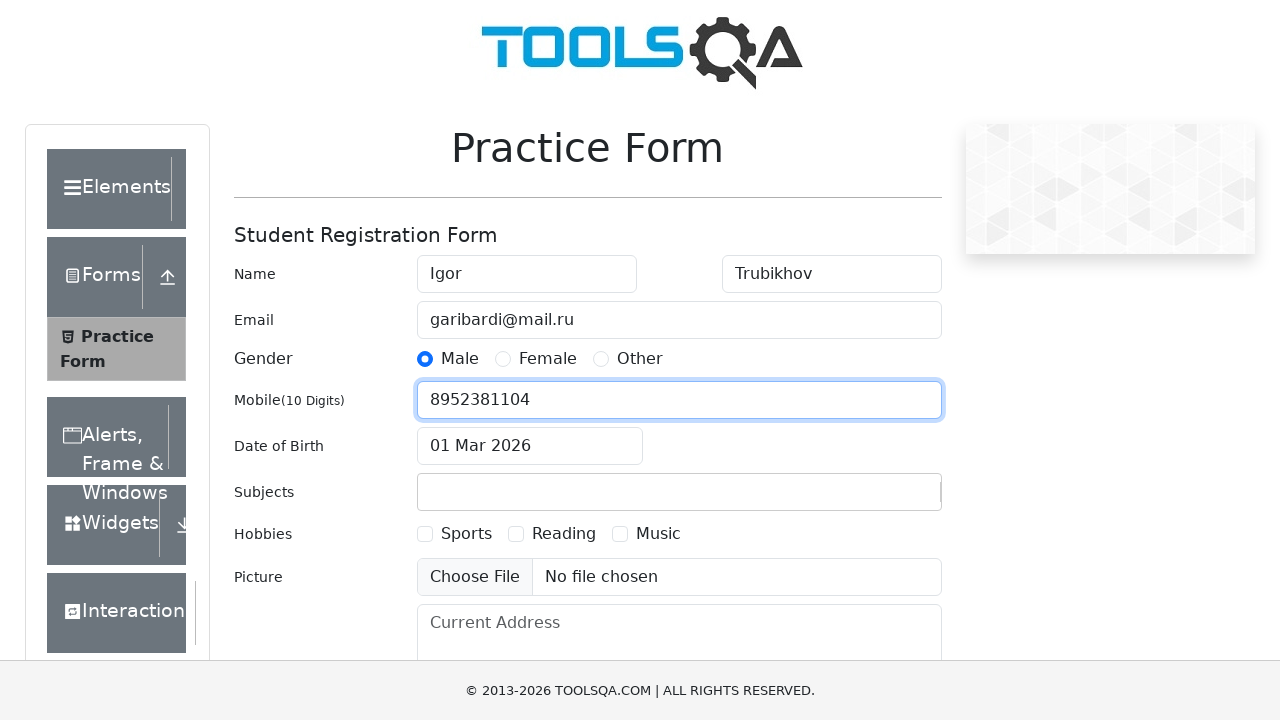

Clicked date of birth input to open date picker at (530, 446) on #dateOfBirthInput
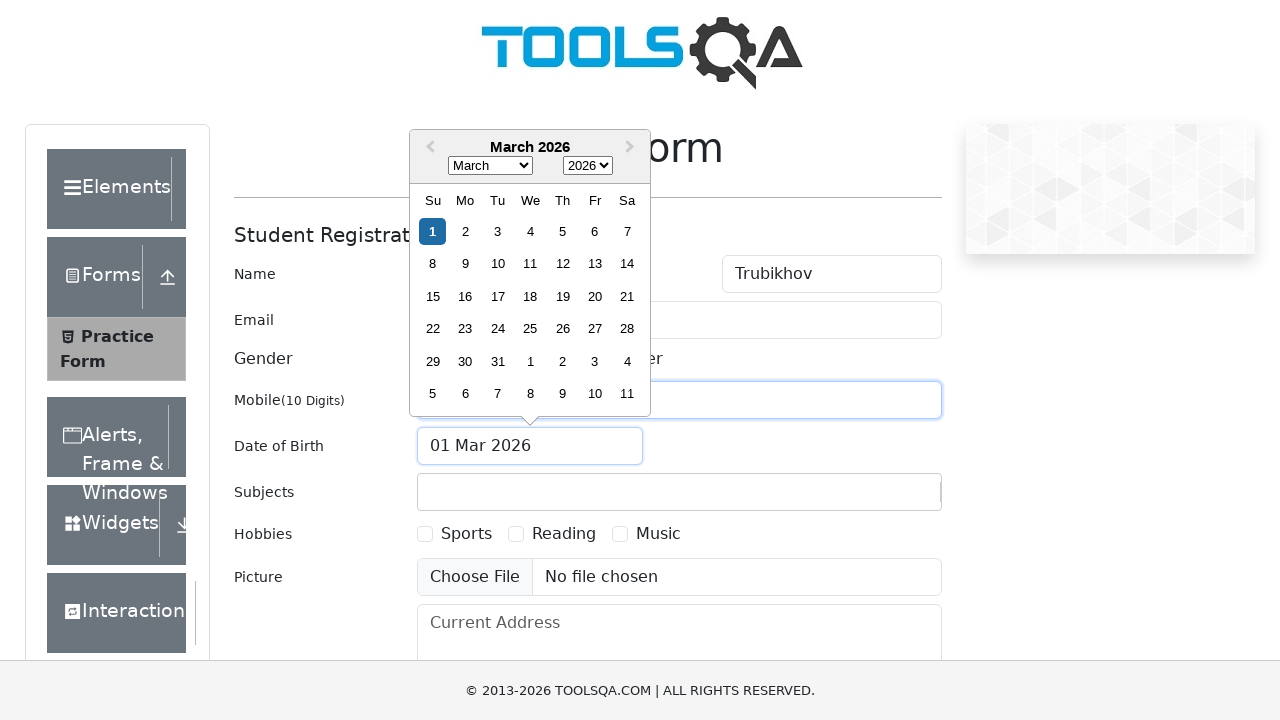

Selected April in date picker month dropdown on .react-datepicker__month-select
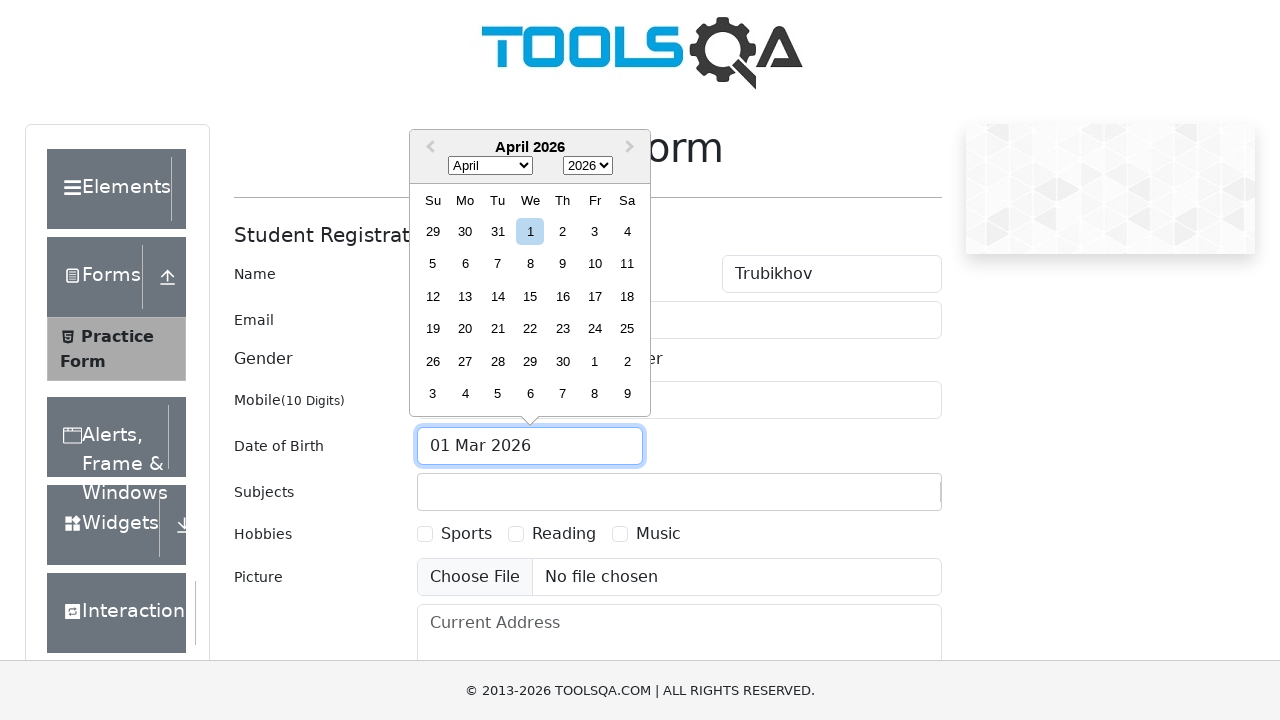

Selected 1991 in date picker year dropdown on .react-datepicker__year-select
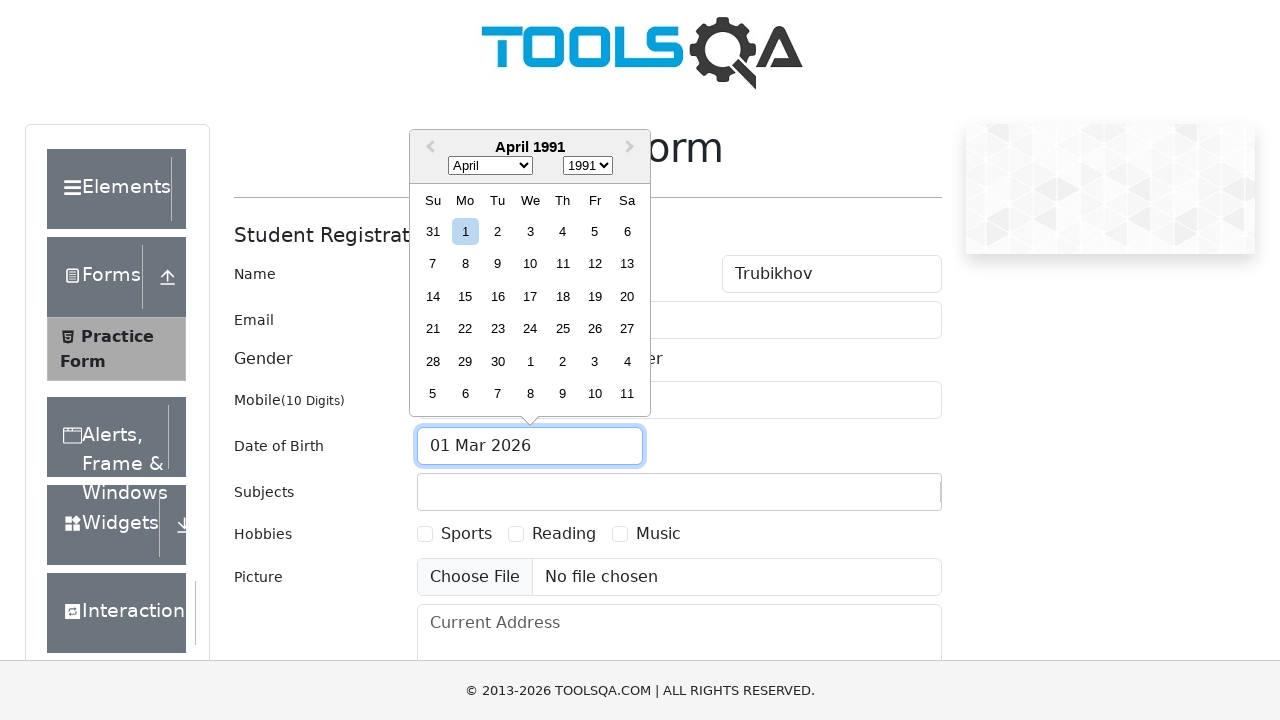

Selected day 25 in date picker at (562, 329) on .react-datepicker__day--025:not(.react-datepicker__day--outside-month)
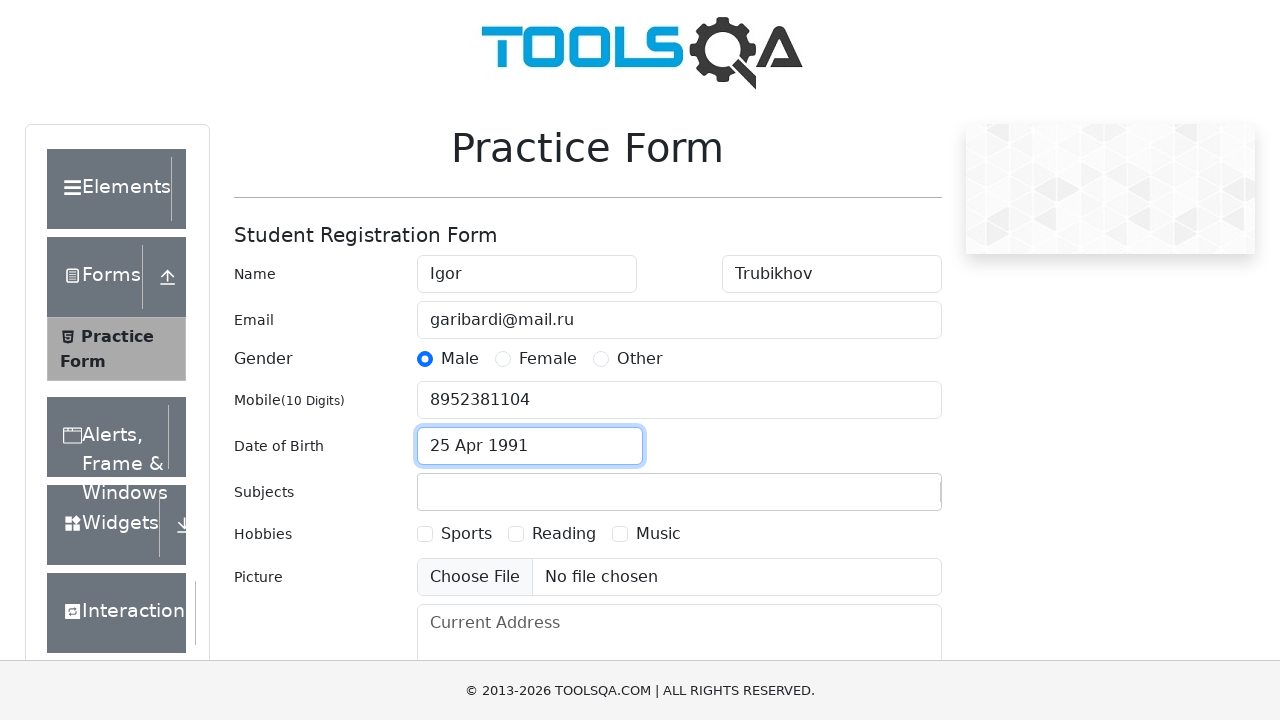

Typed 'ma' in subjects input field on #subjectsInput
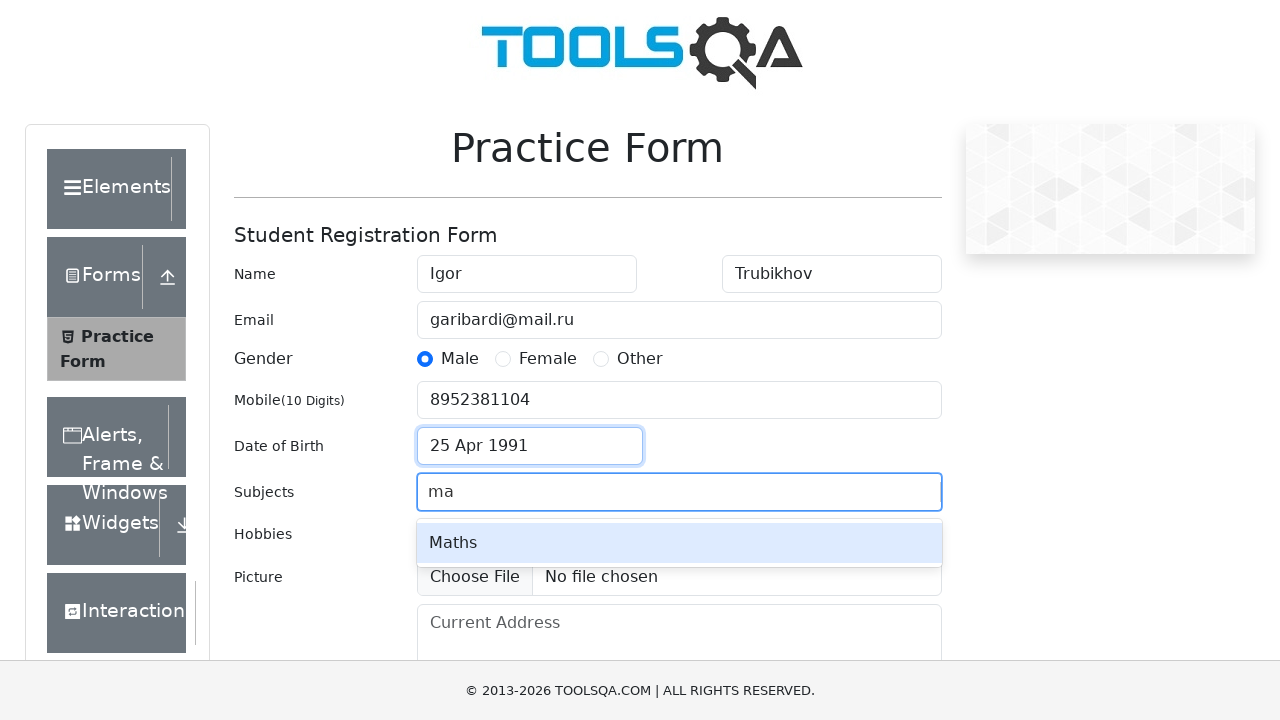

Selected 'Maths' from subjects autocomplete dropdown at (679, 543) on .subjects-auto-complete__option >> text=Maths
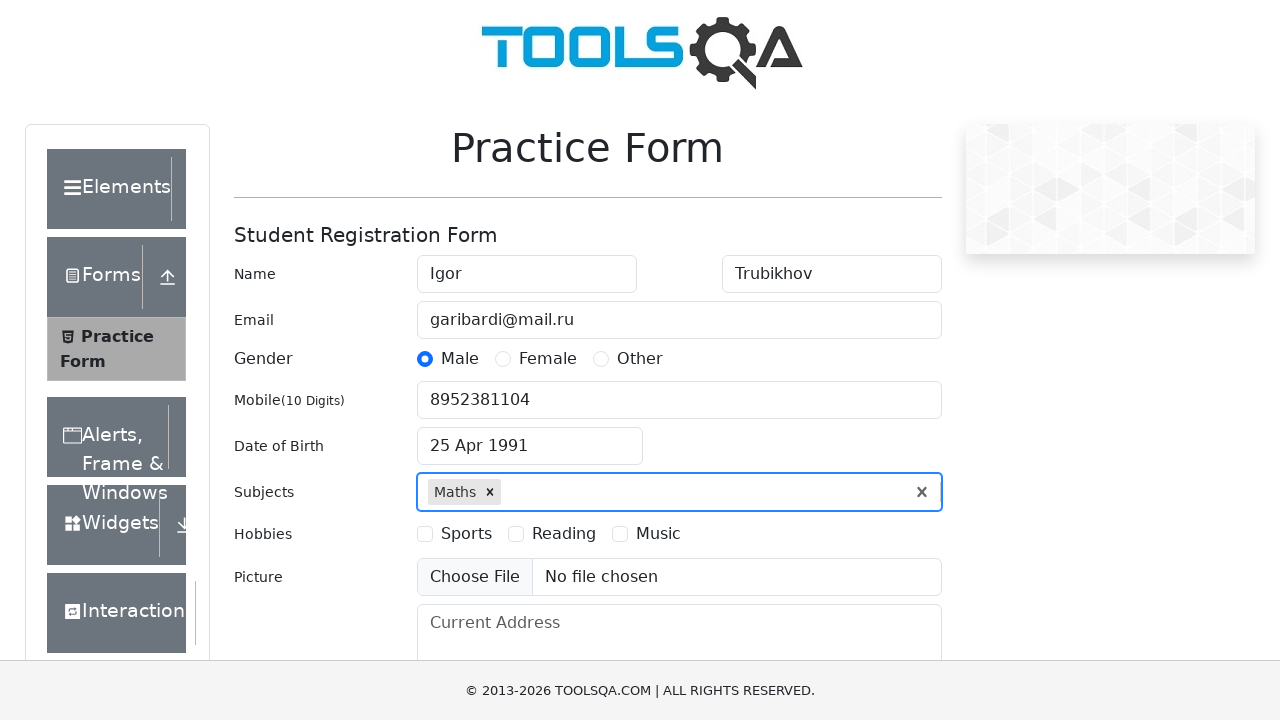

Selected Sports hobby checkbox at (466, 534) on label[for='hobbies-checkbox-1']
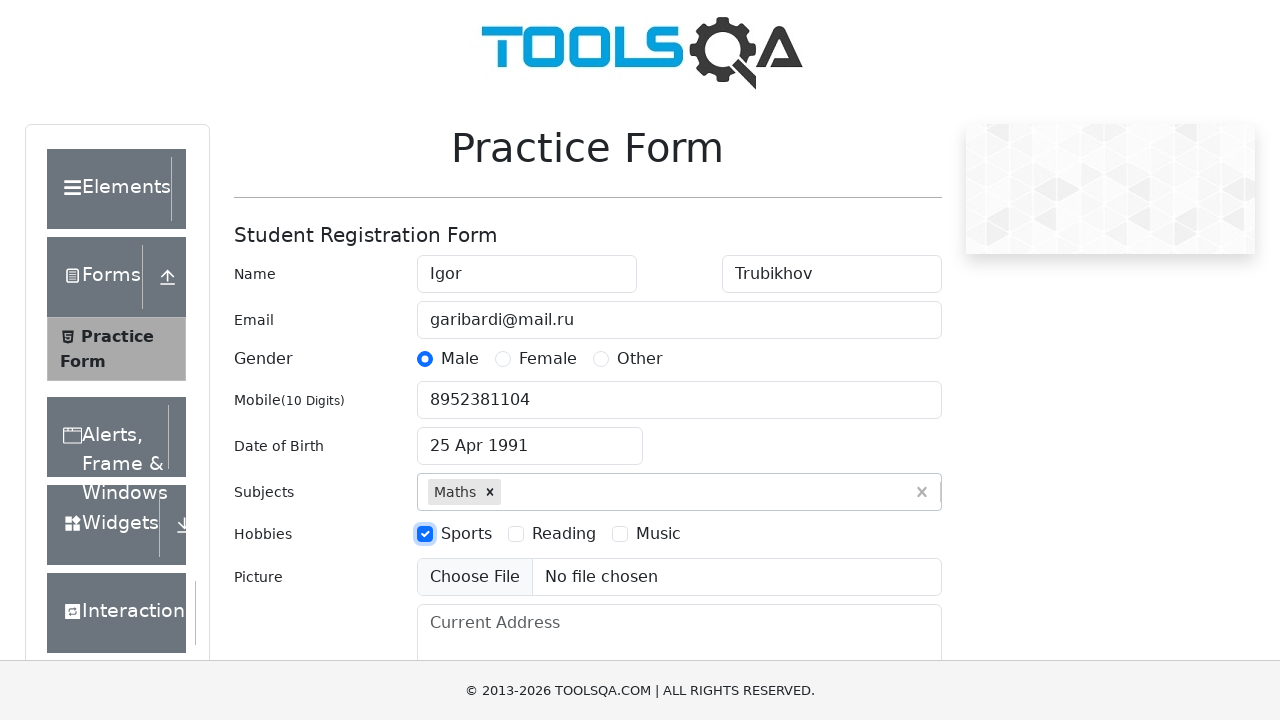

Filled address field with '2-y Karavannay 15-4' on #currentAddress
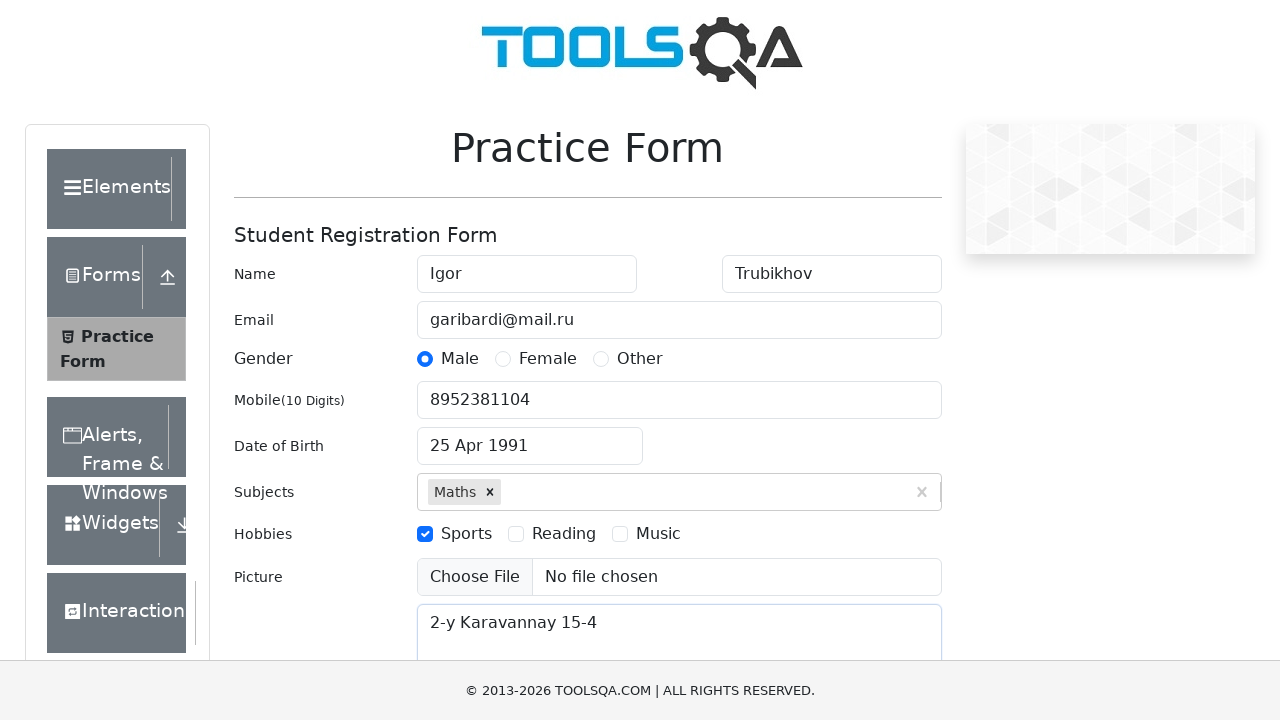

Clicked state dropdown to open at (527, 437) on #state
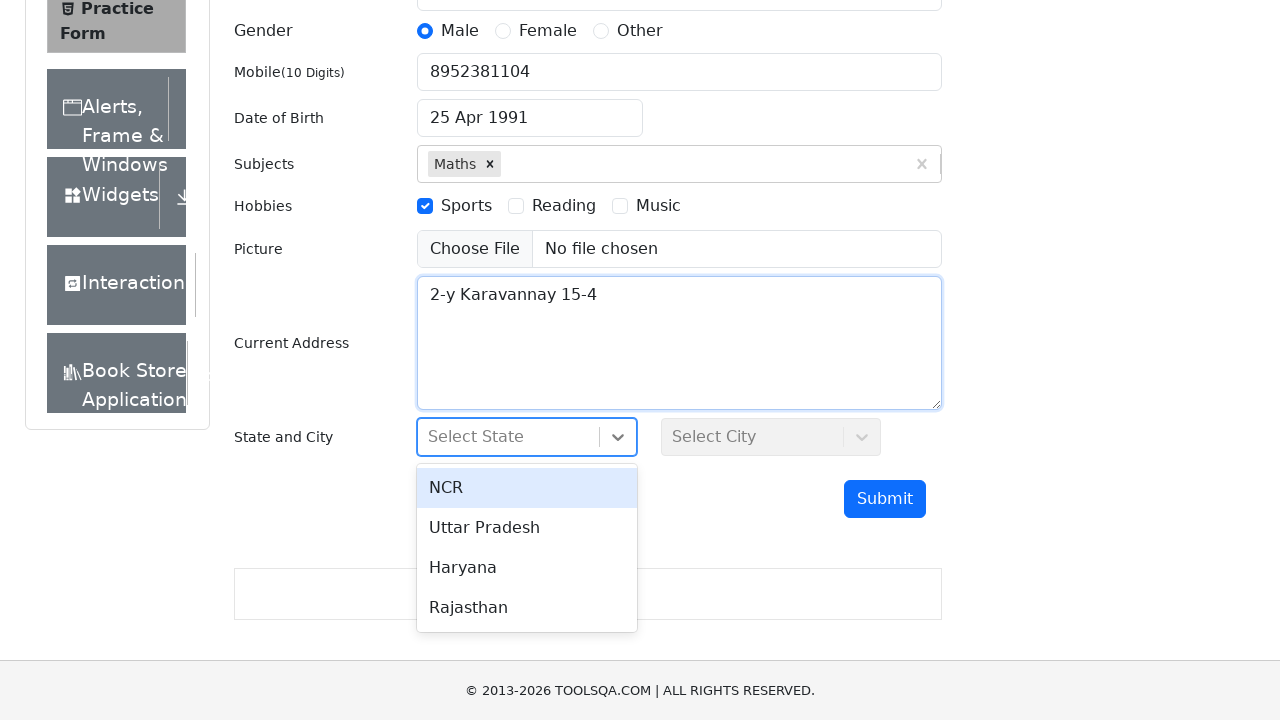

Selected 'Haryana' from state dropdown at (527, 568) on #react-select-3-option-2
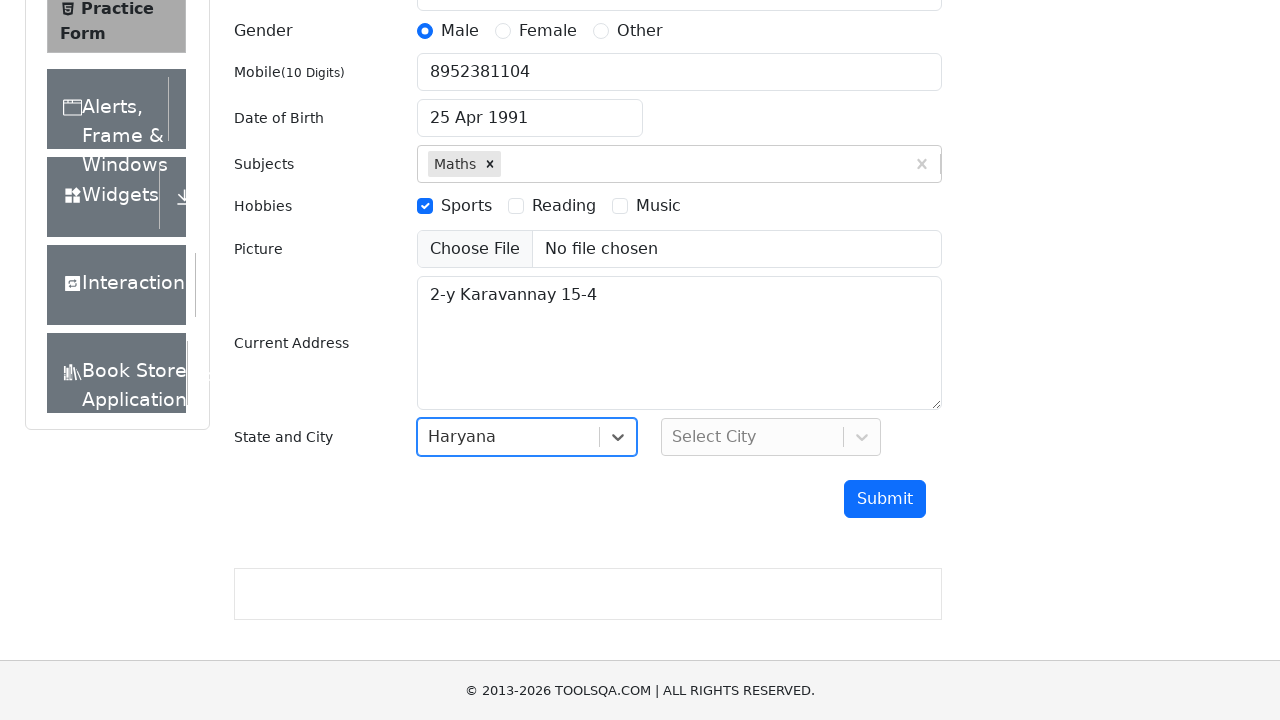

Clicked city dropdown to open at (771, 437) on #city
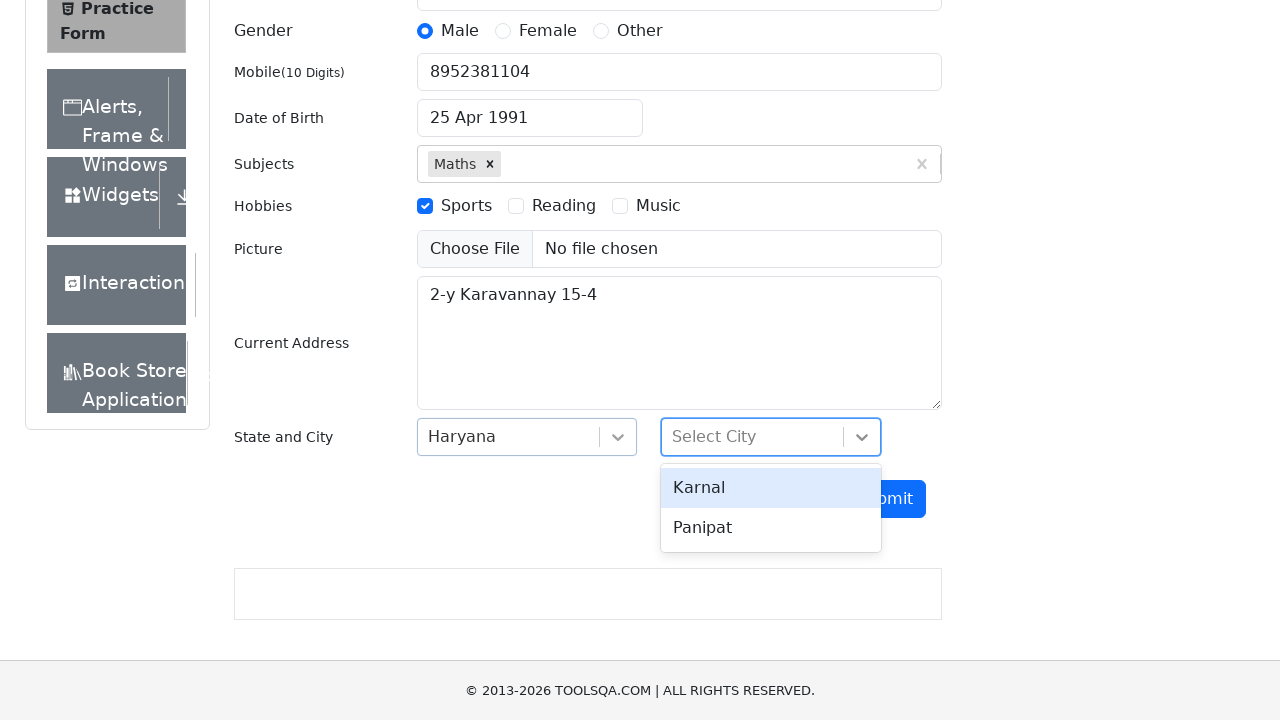

Selected 'Karnal' from city dropdown at (771, 488) on #react-select-4-option-0
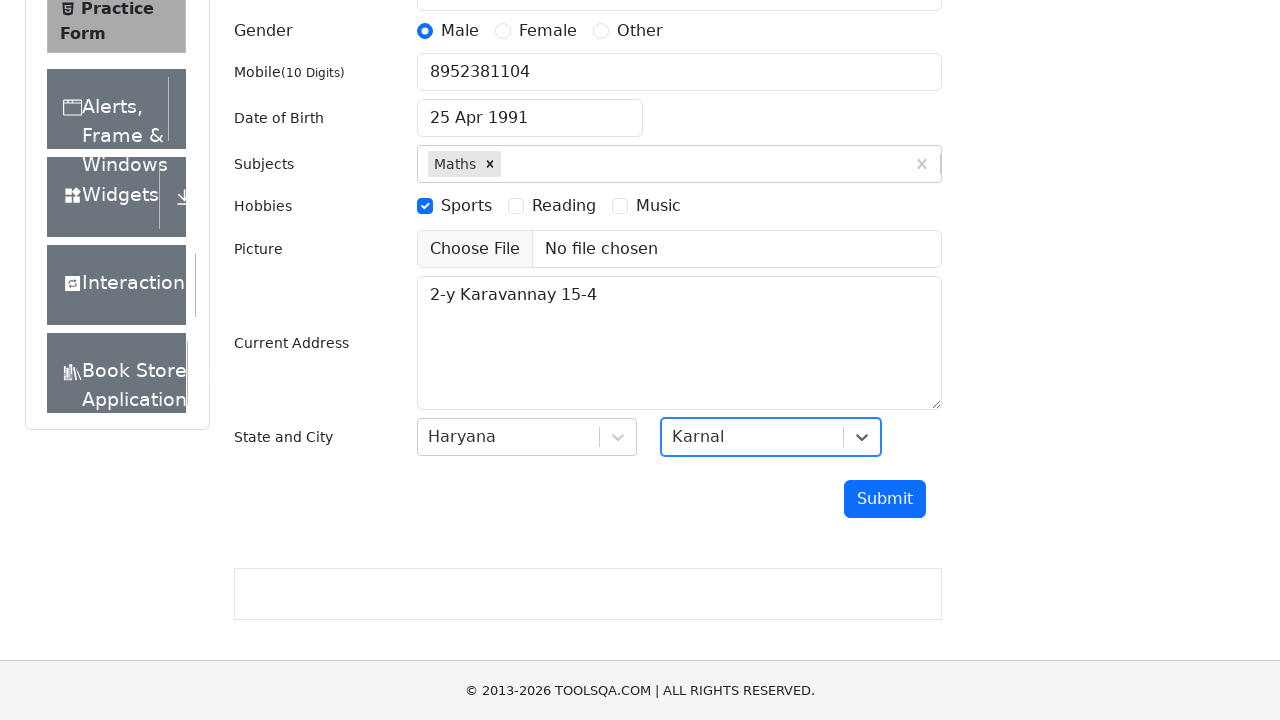

Clicked submit button to submit the form at (885, 499) on #submit
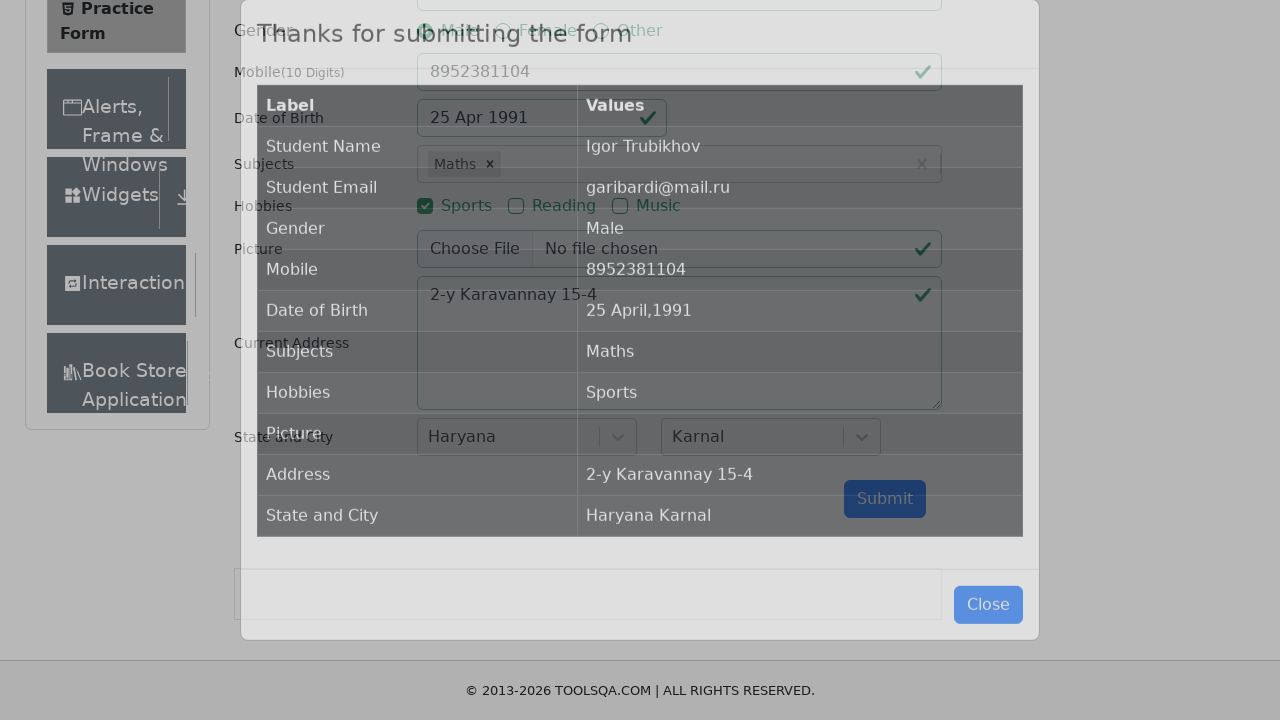

Waited for results modal to appear
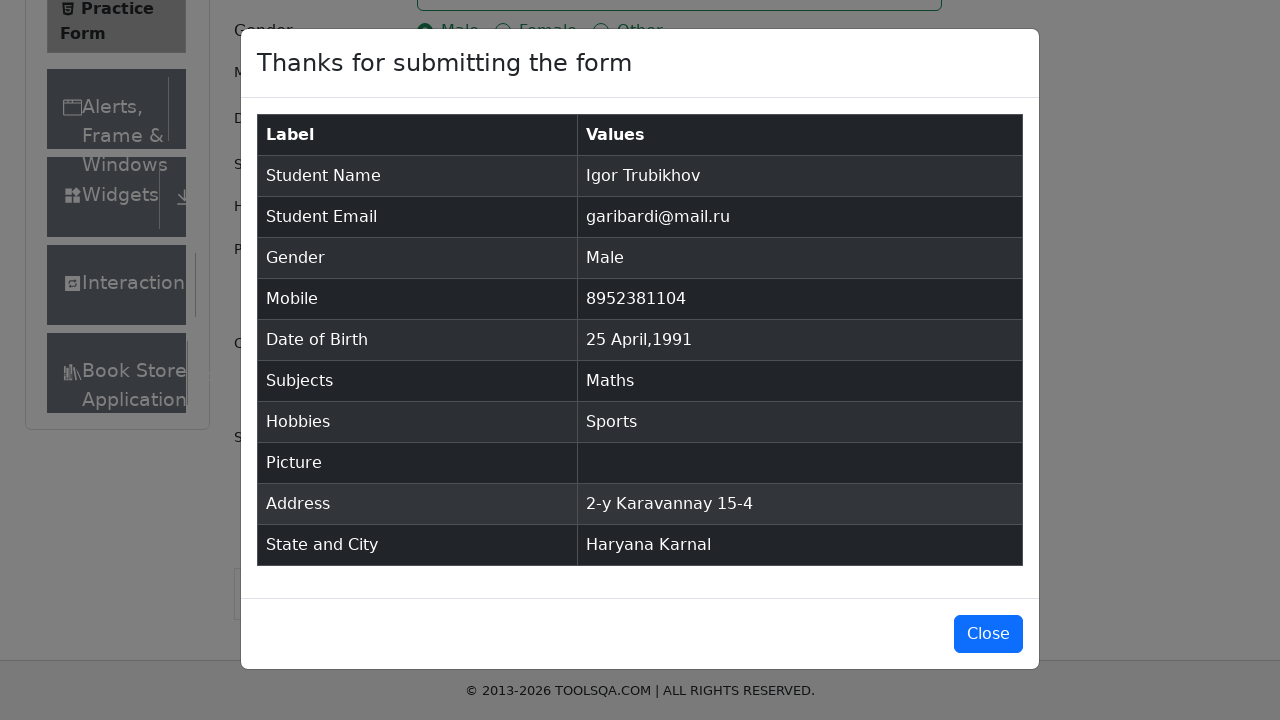

Verified results table is displayed
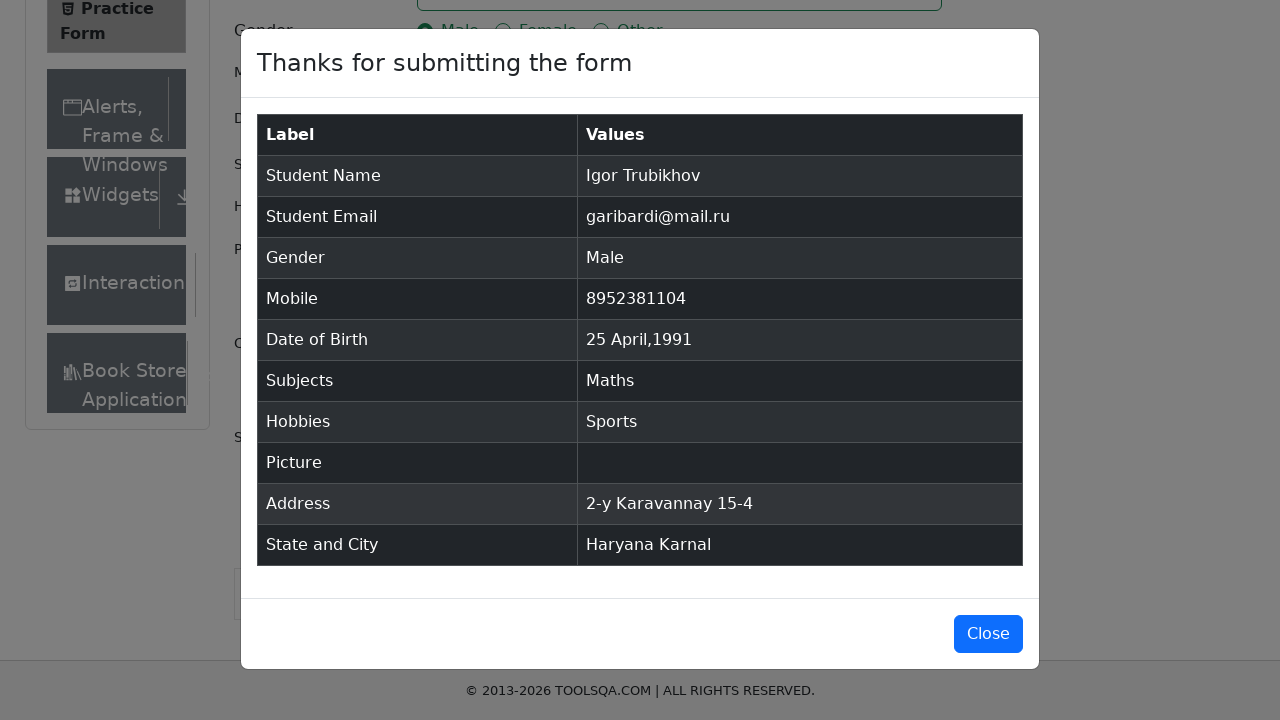

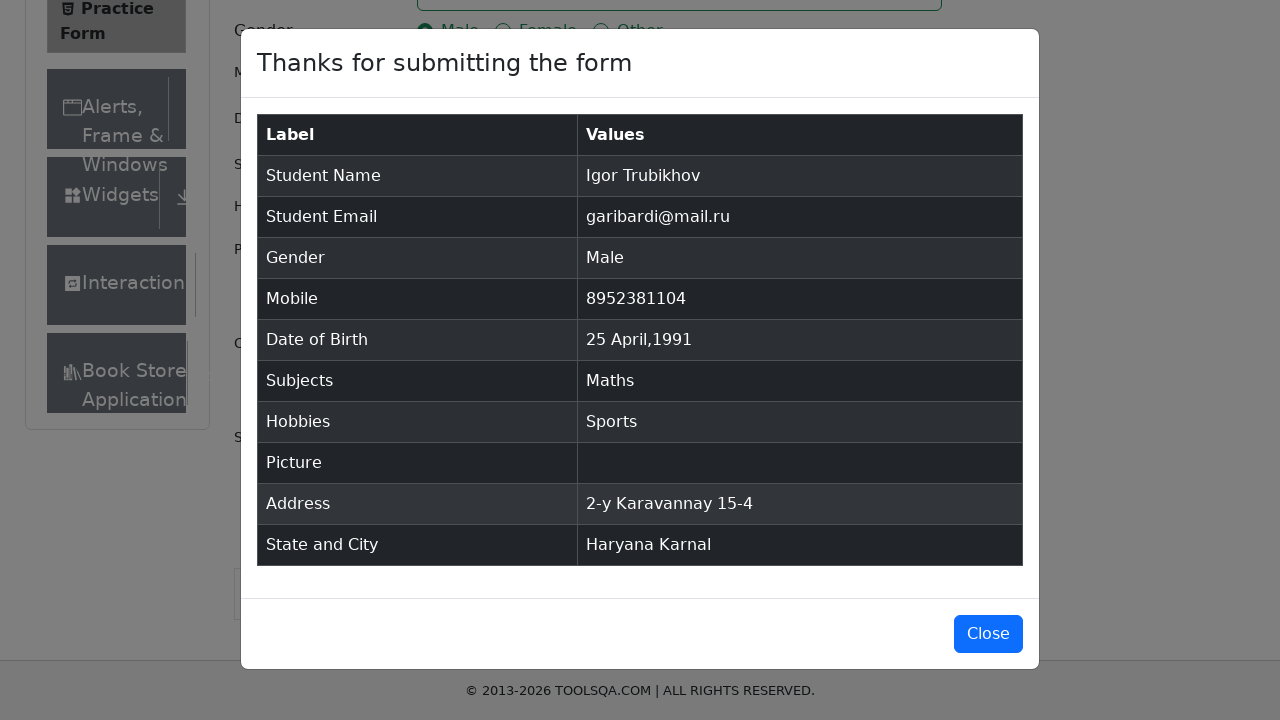